Navigates to a Stepik lesson page, fills in a textarea with an answer "get()", and clicks the submit button to submit the solution.

Starting URL: https://stepik.org/lesson/25969/step/12

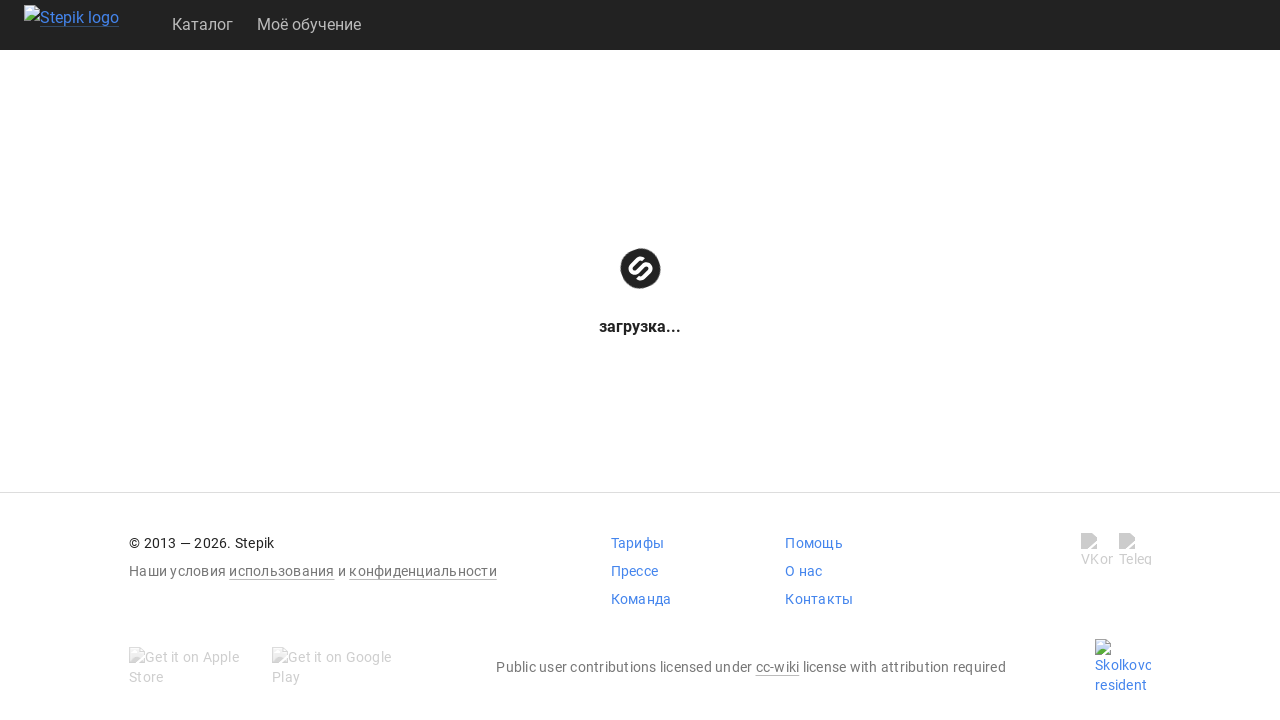

Waited for textarea to be visible
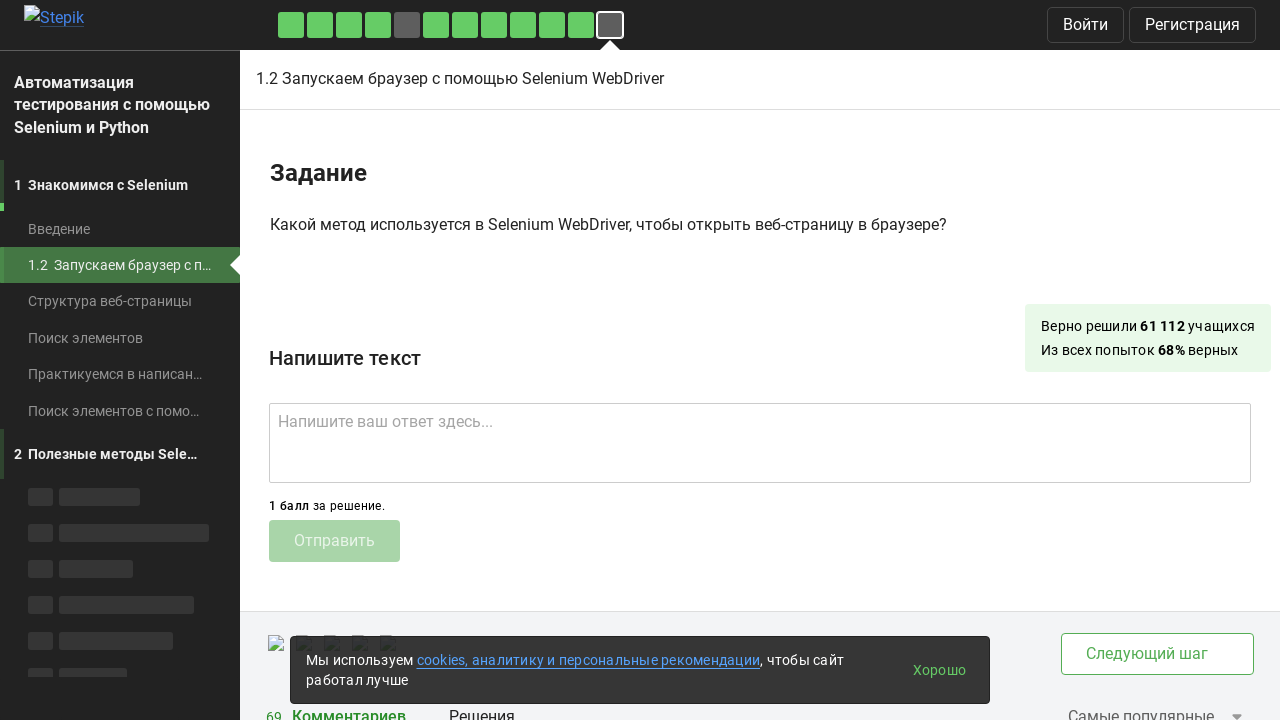

Filled textarea with answer 'get()' on .textarea
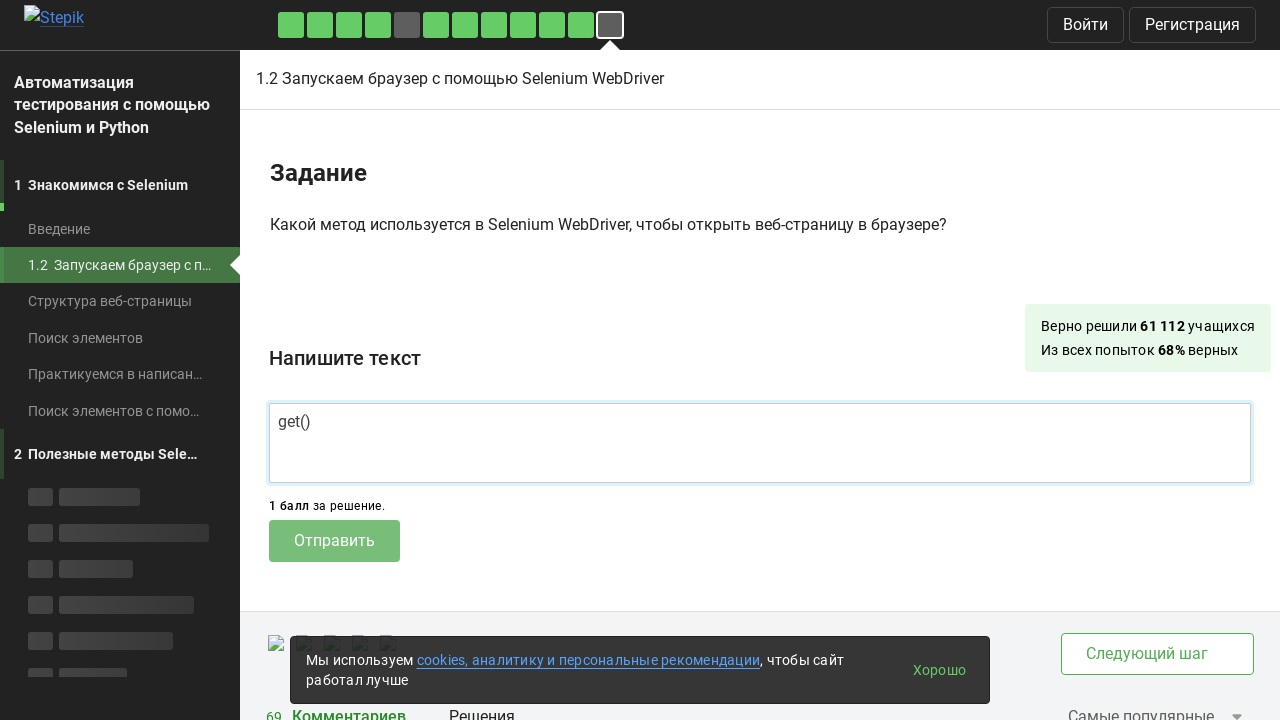

Waited for submit button to be visible
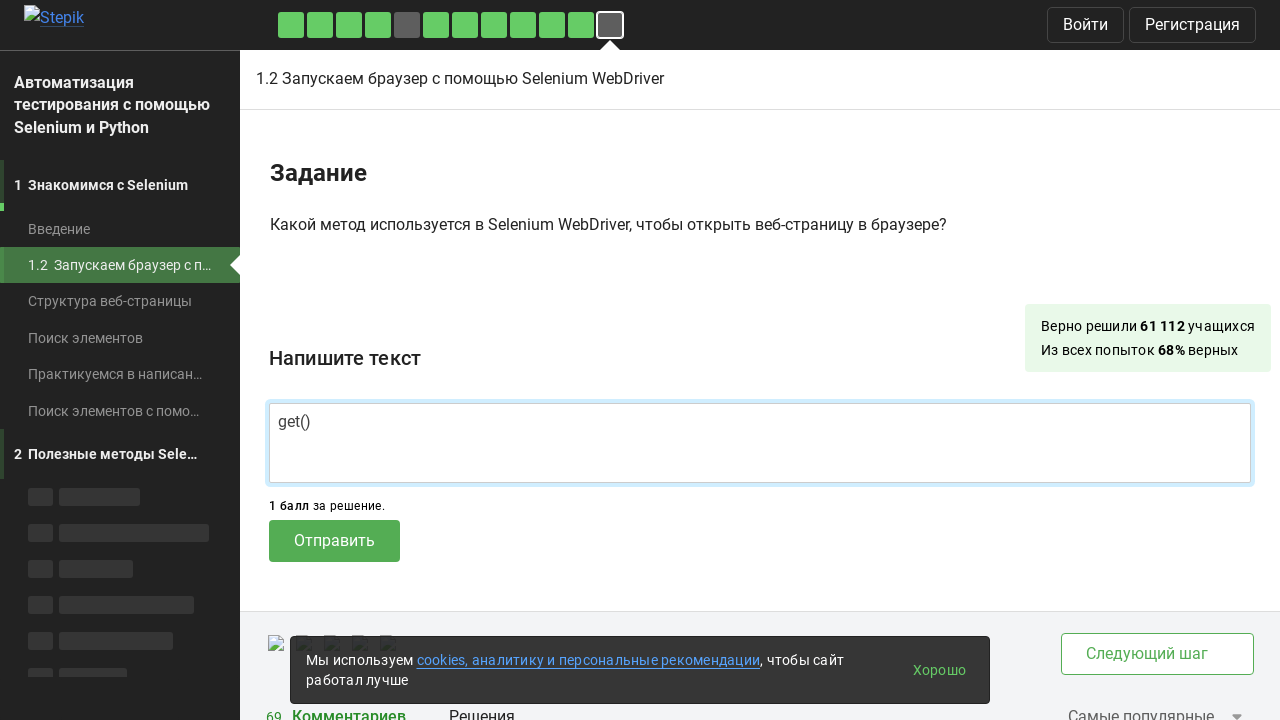

Clicked submit button to send the answer at (334, 541) on .submit-submission
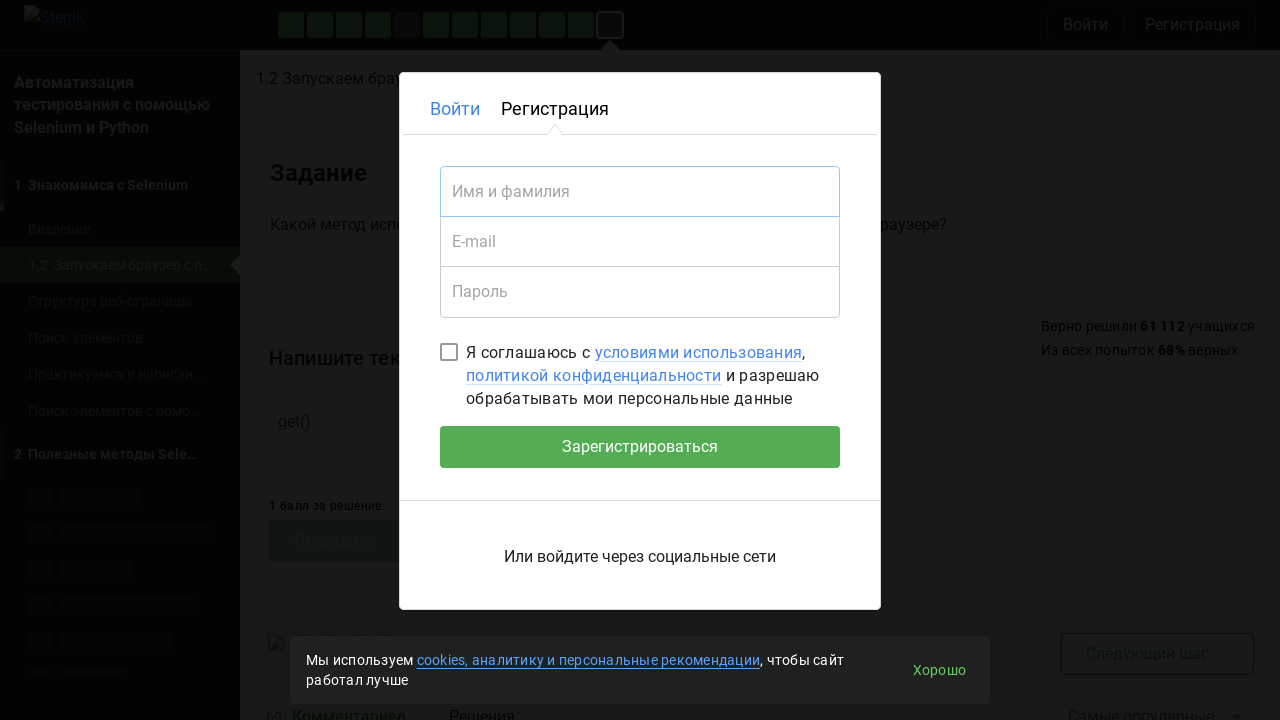

Waited 2000ms for submission to process
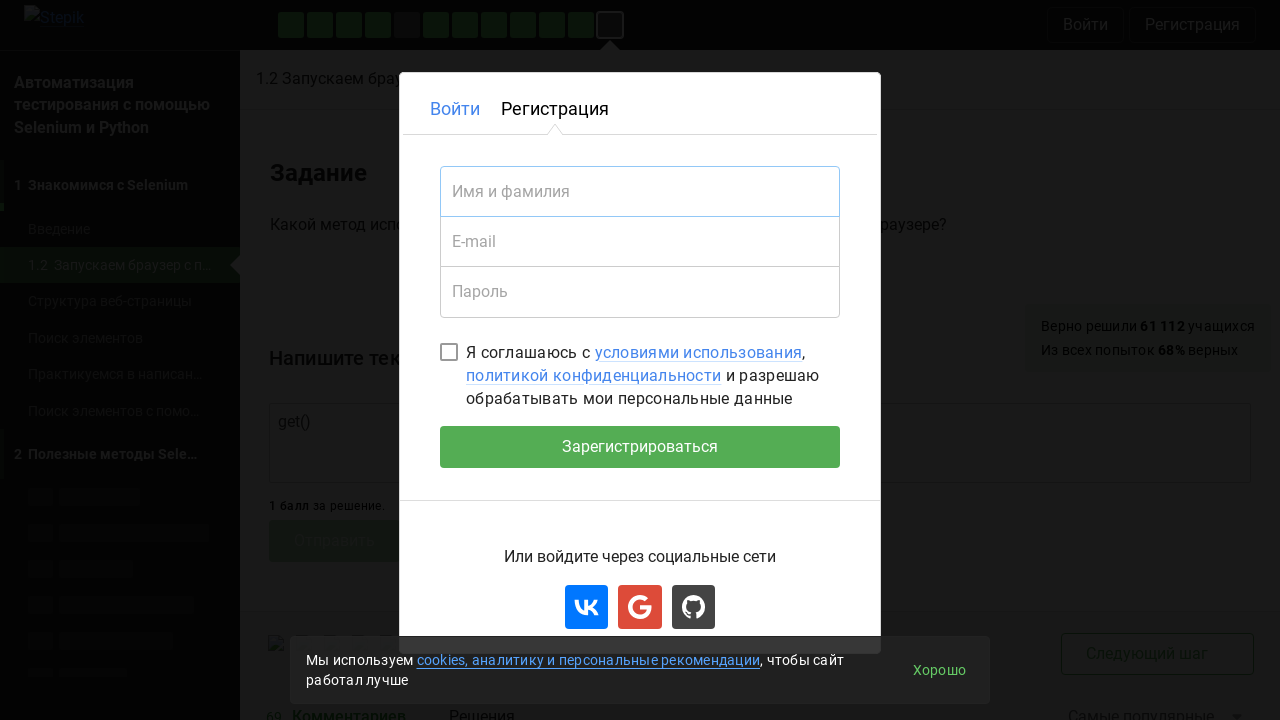

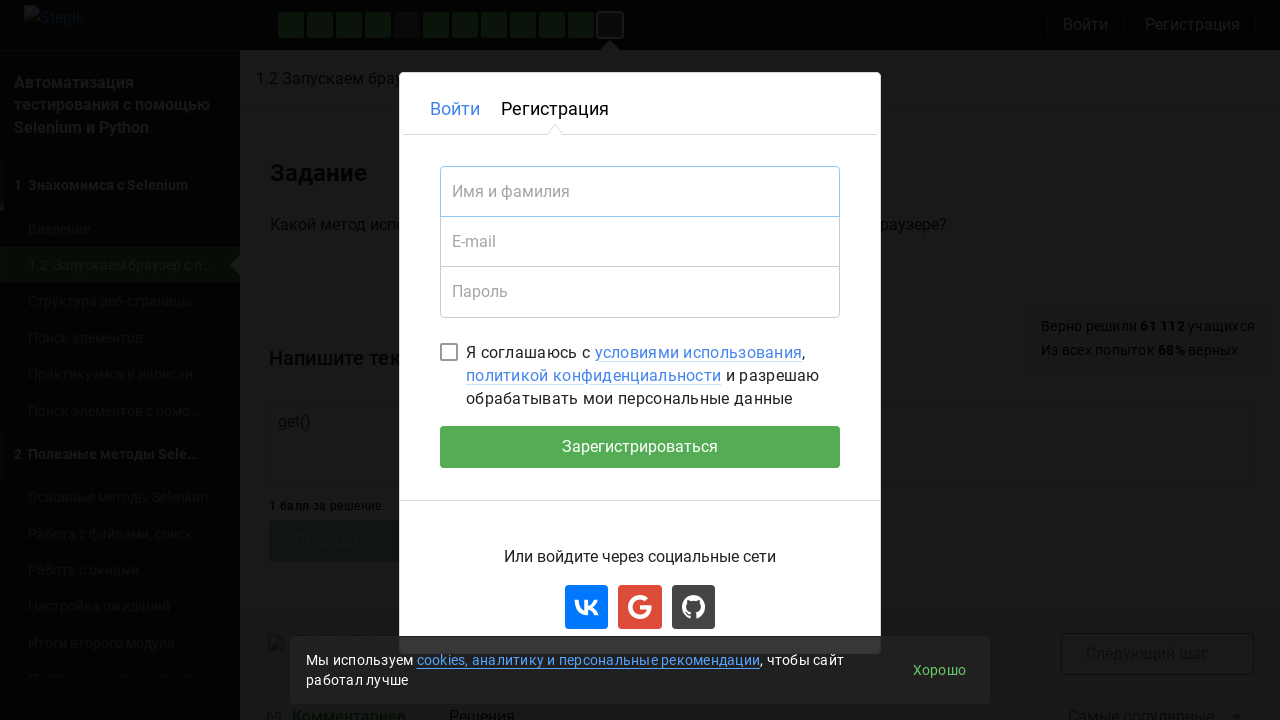